Tests file upload functionality by locating the file input element and uploading a test file on the Heroku test application

Starting URL: https://the-internet.herokuapp.com/upload

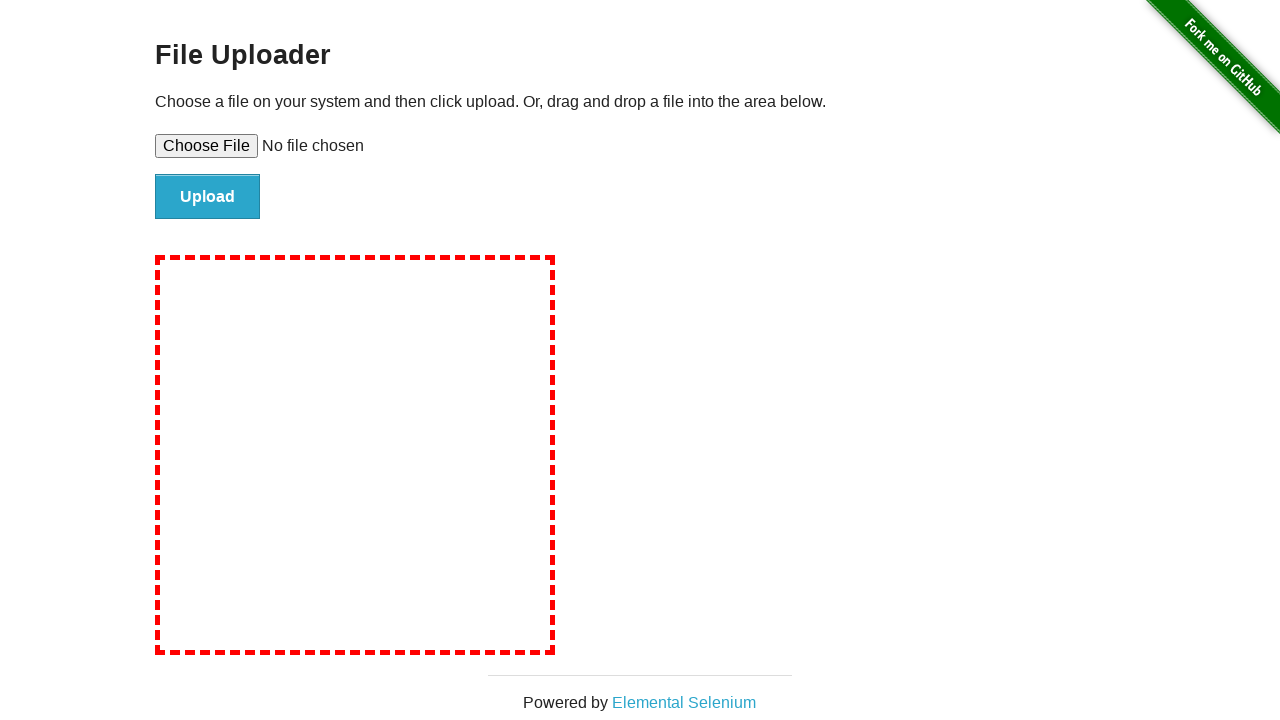

Located file upload input element
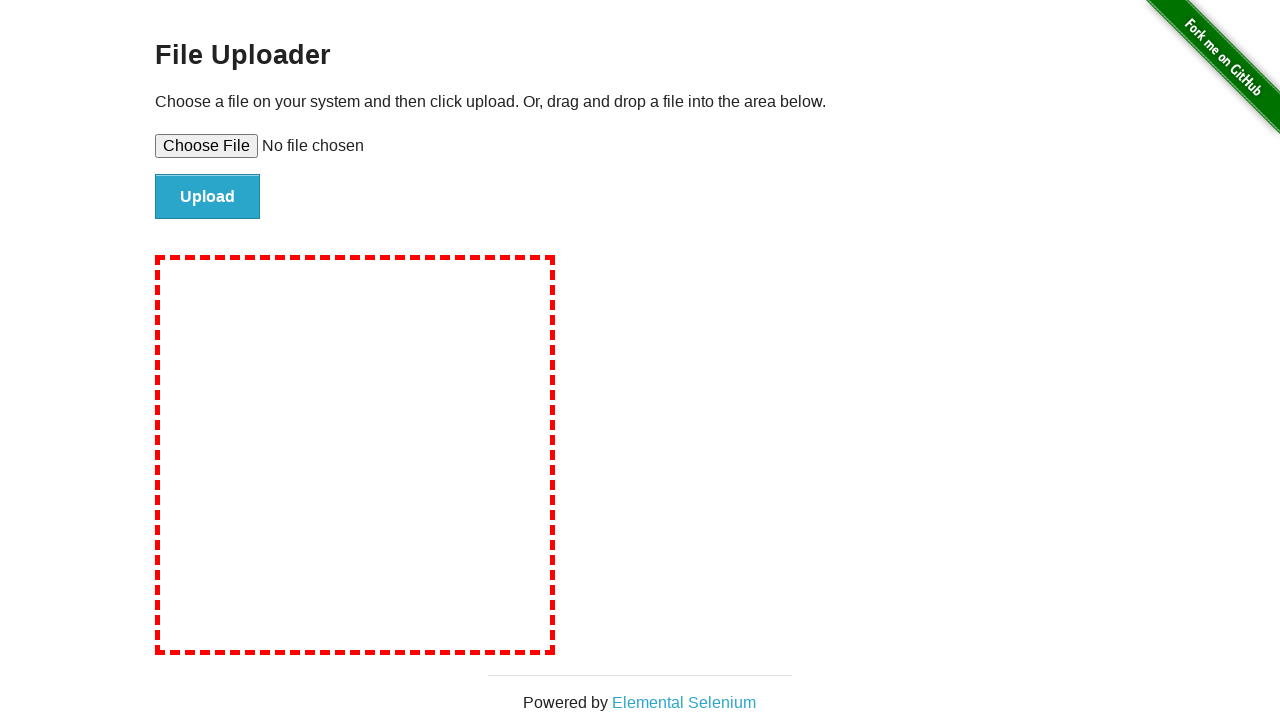

Created temporary test file for upload
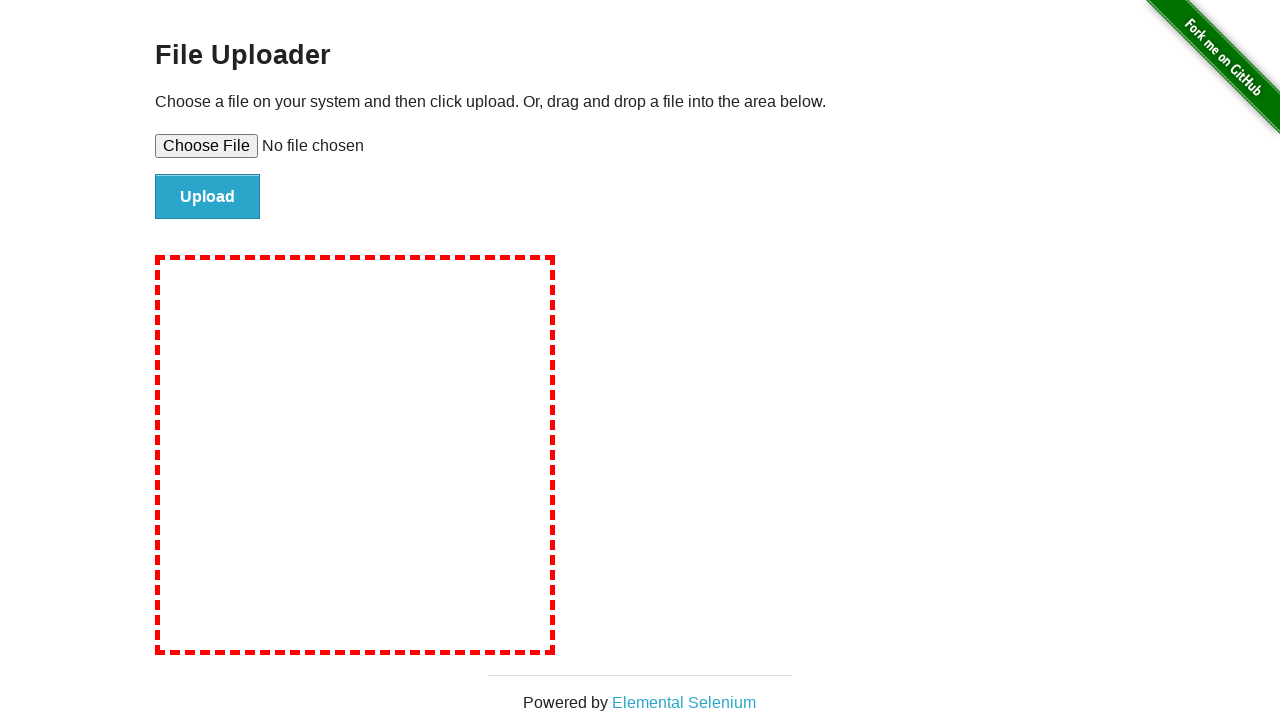

Set input files with temporary test file
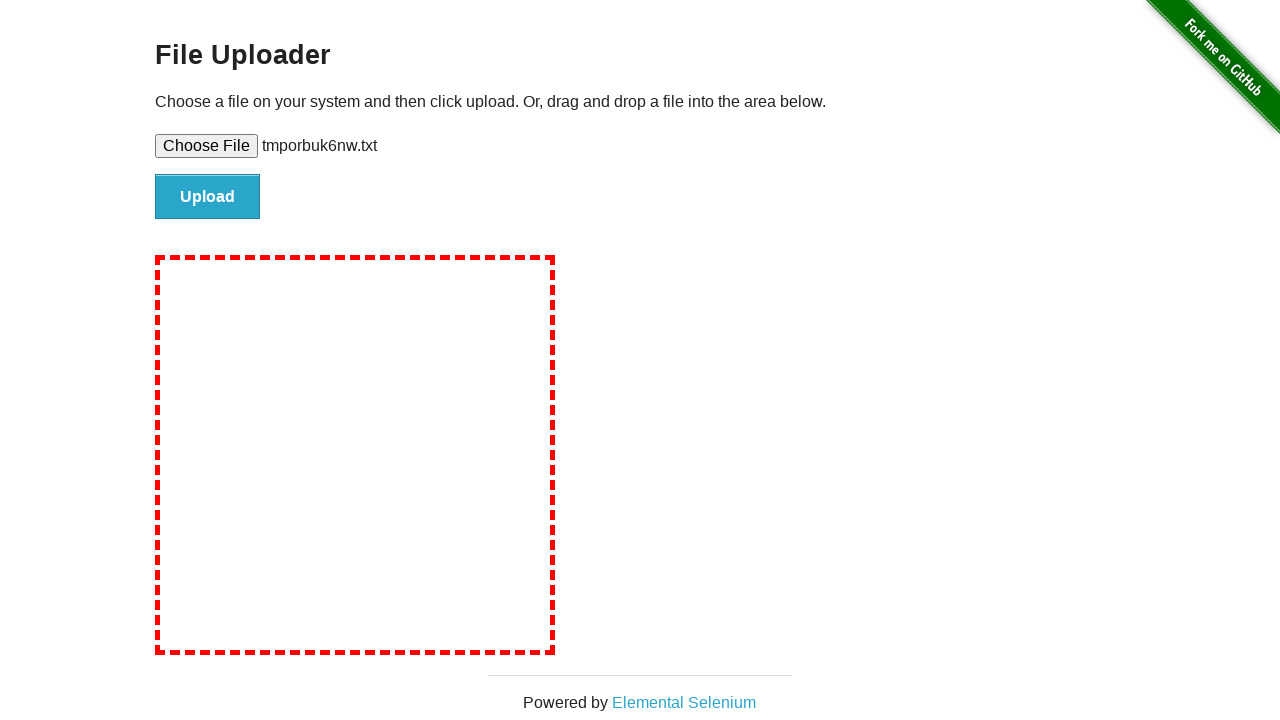

Clicked upload button to submit file at (208, 197) on input#file-submit
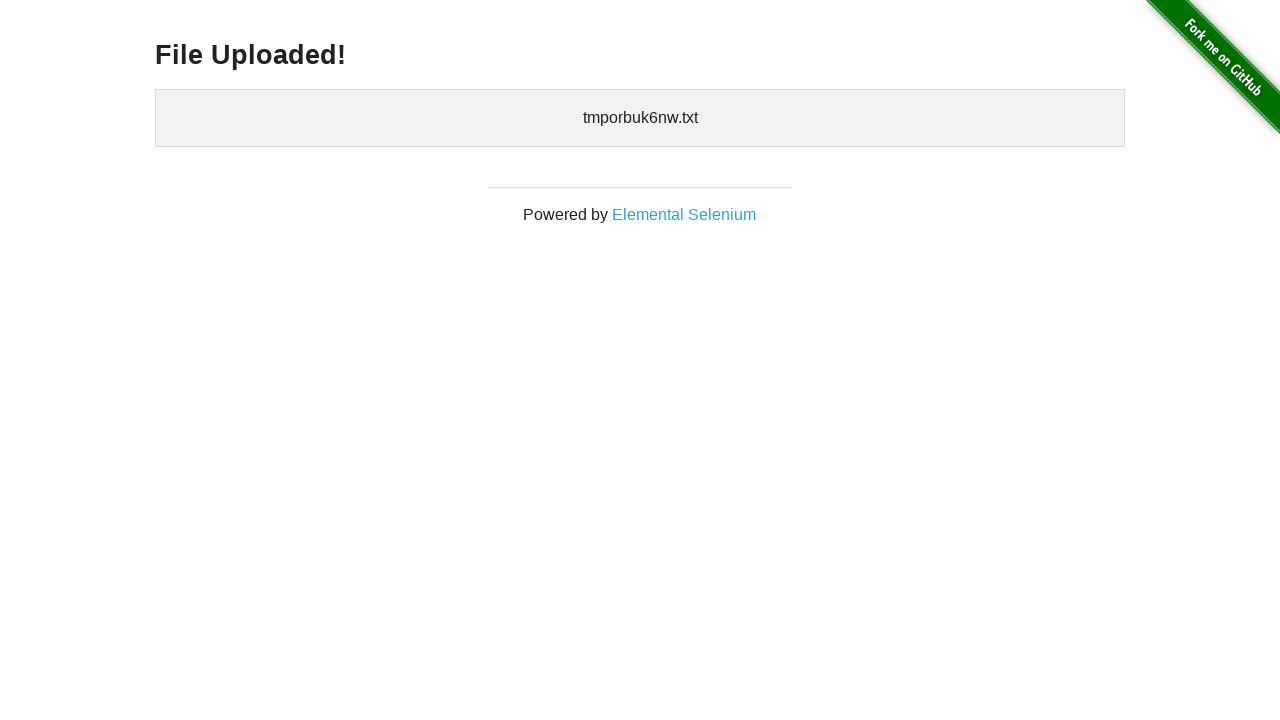

Upload confirmation appeared (h3 element loaded)
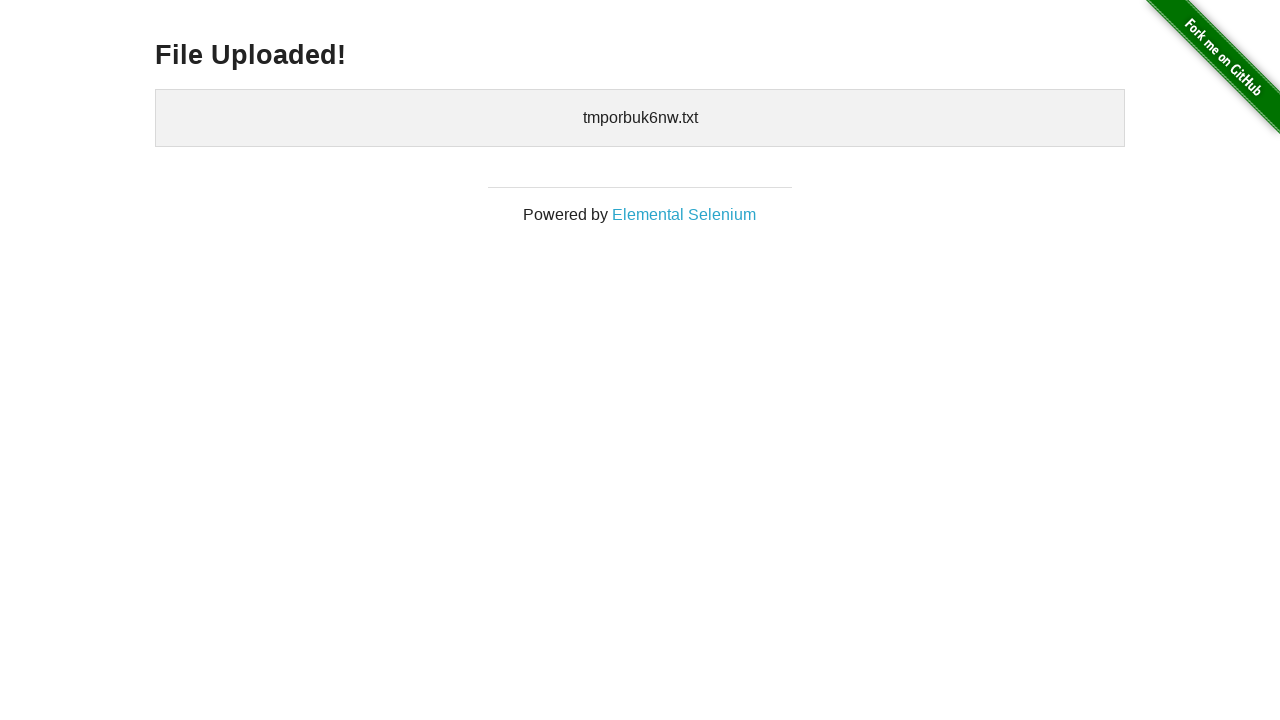

Cleaned up temporary test file
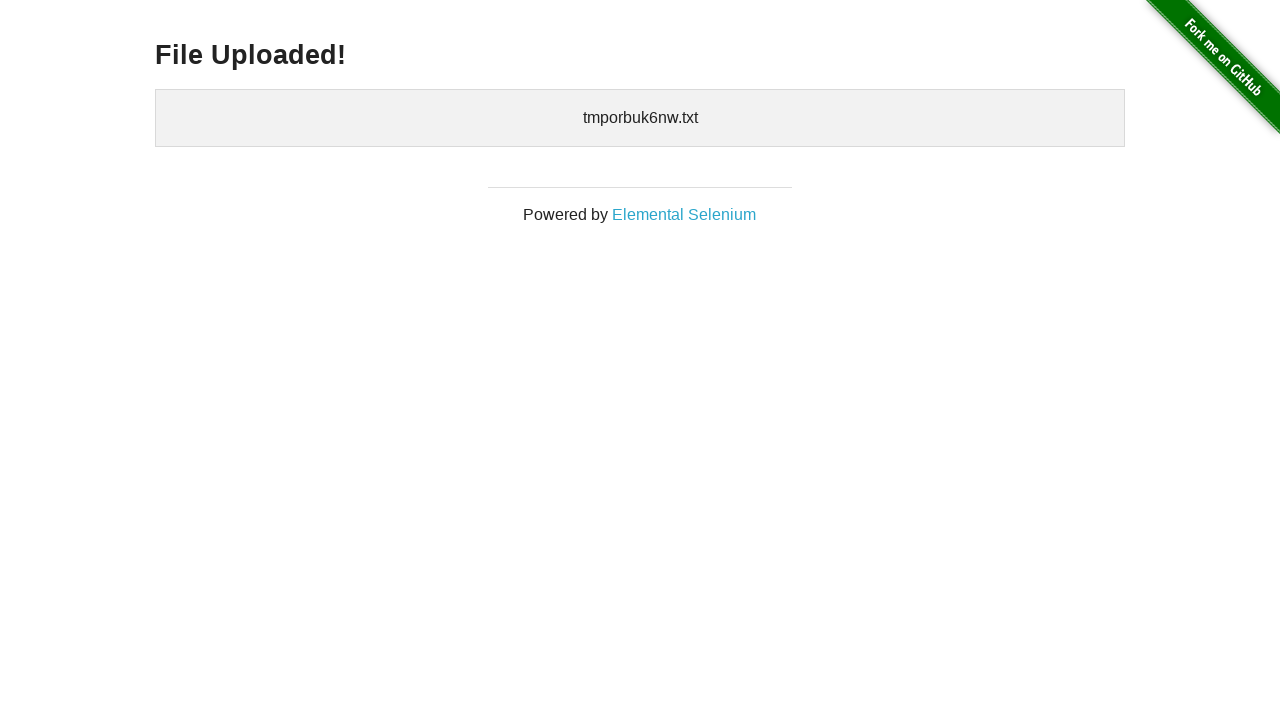

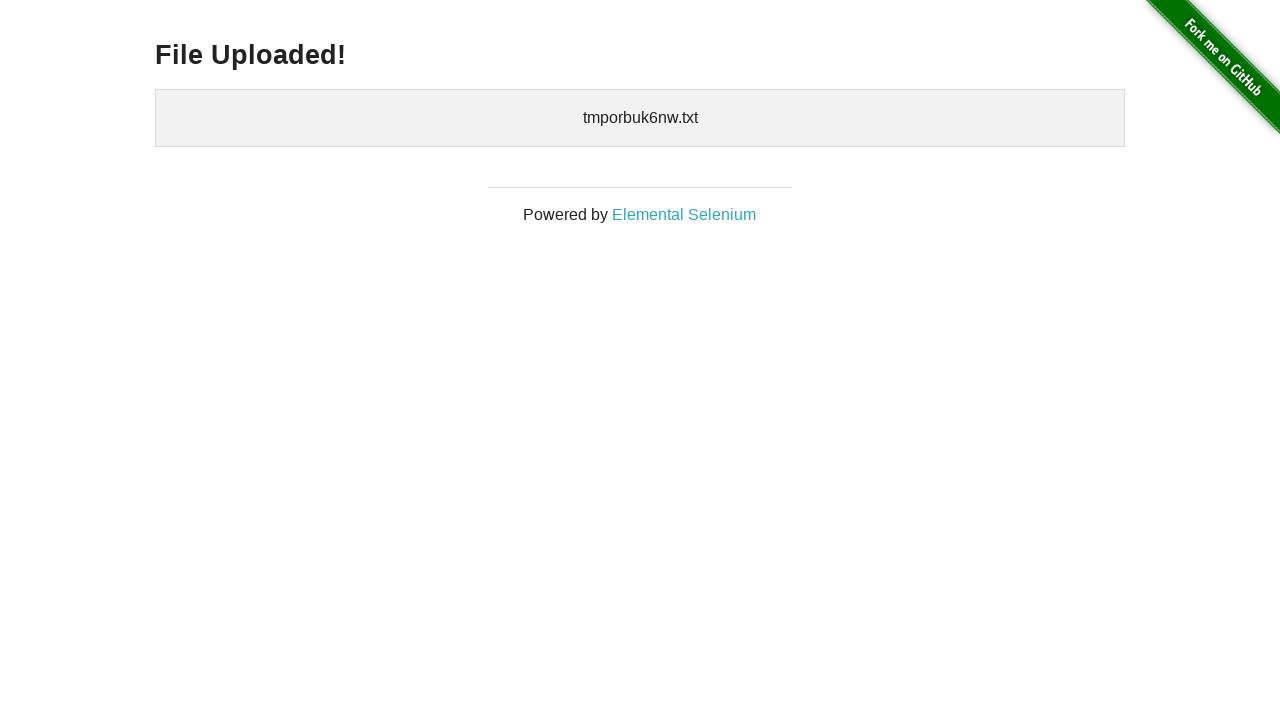